Tests the enabled/disabled state of form elements by checking style attributes when toggling between one-way and round-trip travel options

Starting URL: https://rahulshettyacademy.com/dropdownsPractise/

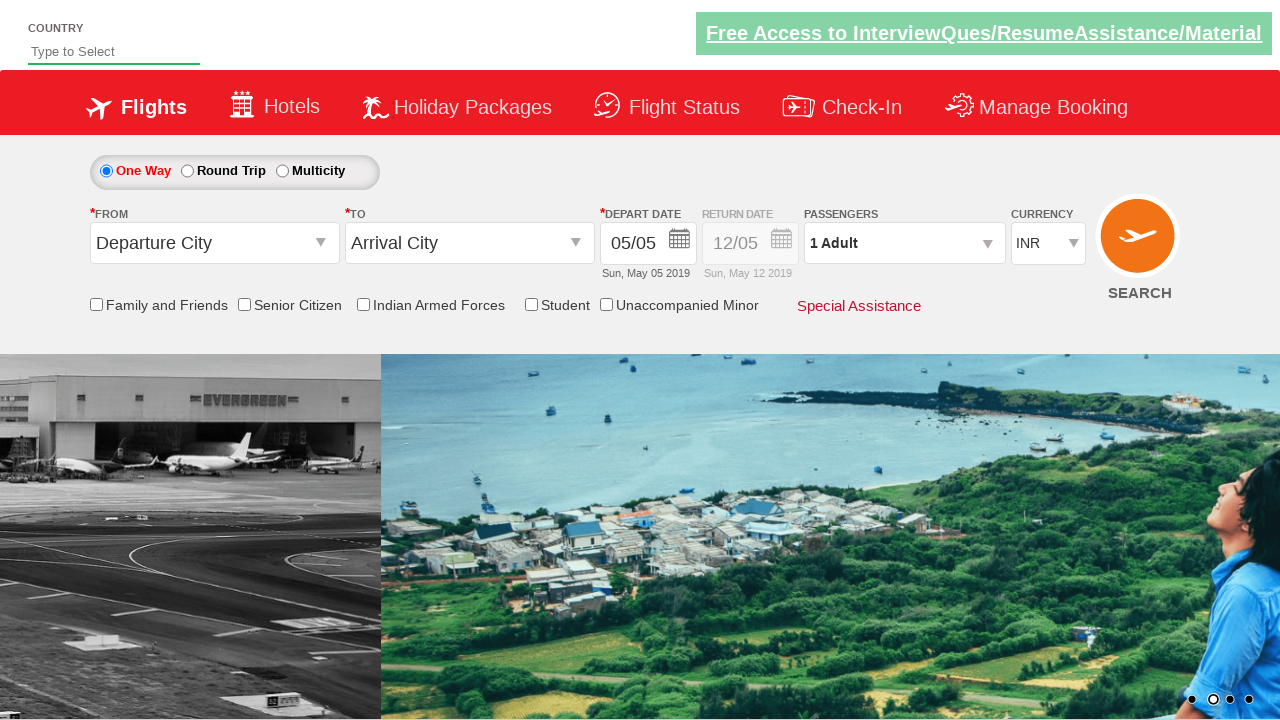

Retrieved initial style attribute of return date container (should be disabled)
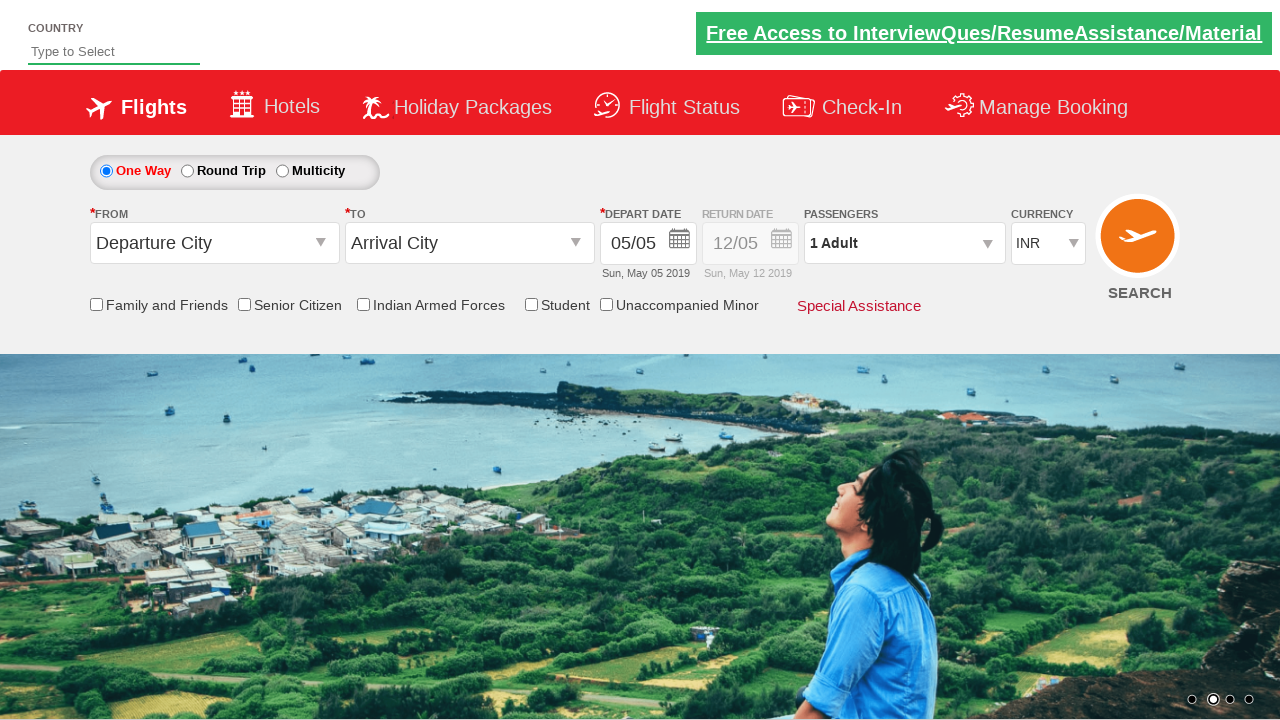

Clicked Round Trip radio button to enable return date selection at (187, 171) on (//input[@value='RoundTrip'])[1]
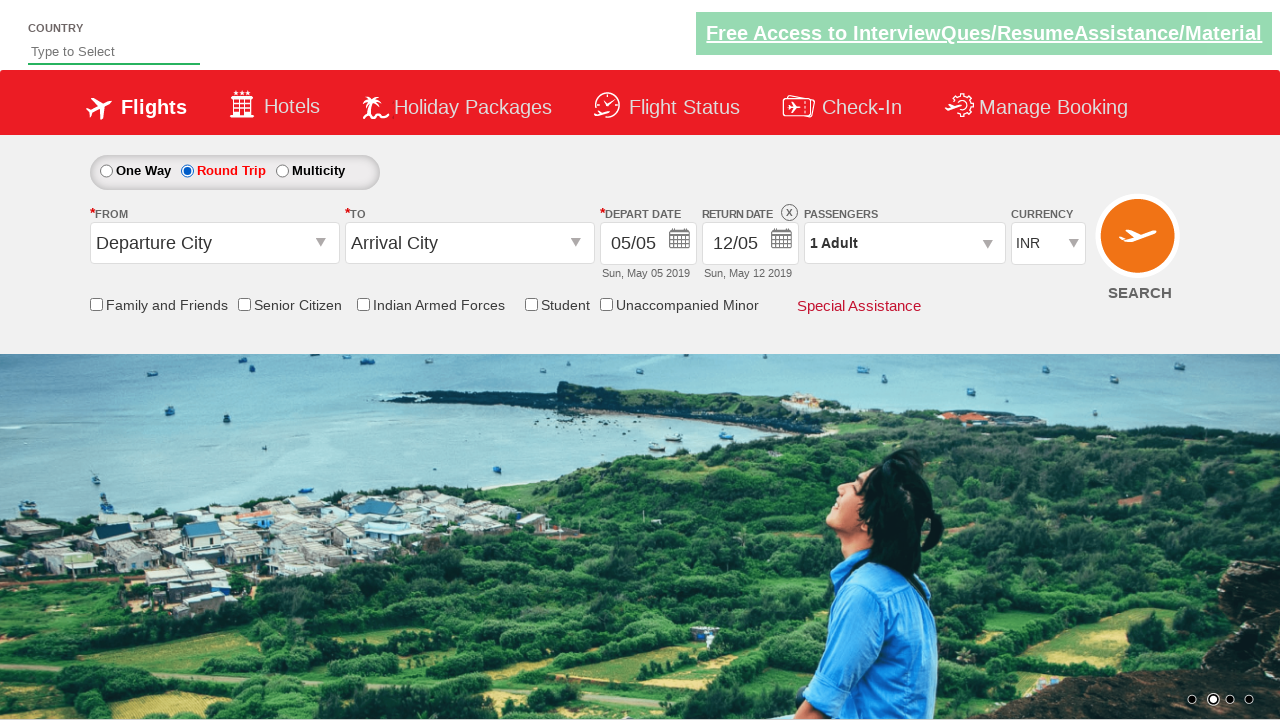

Waited 1000ms for style change to take effect
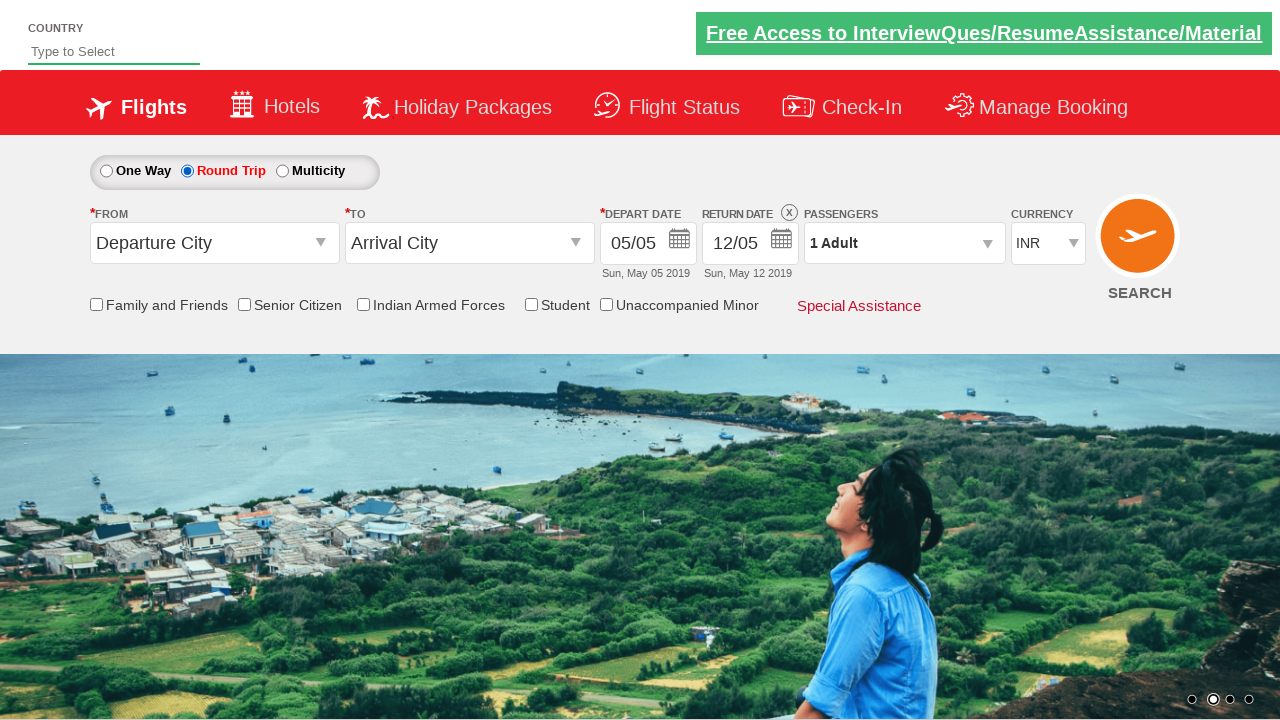

Retrieved updated style attribute of return date container after selecting round trip
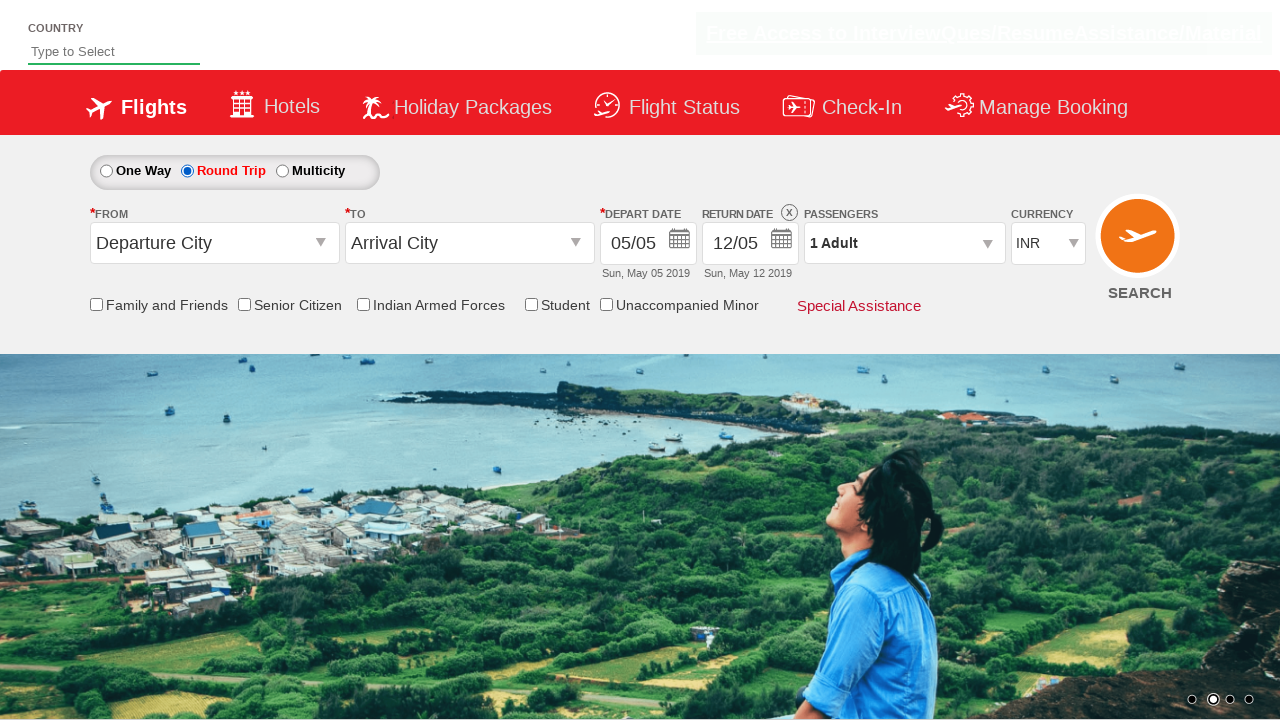

Verified initial state is disabled with opacity 0.5
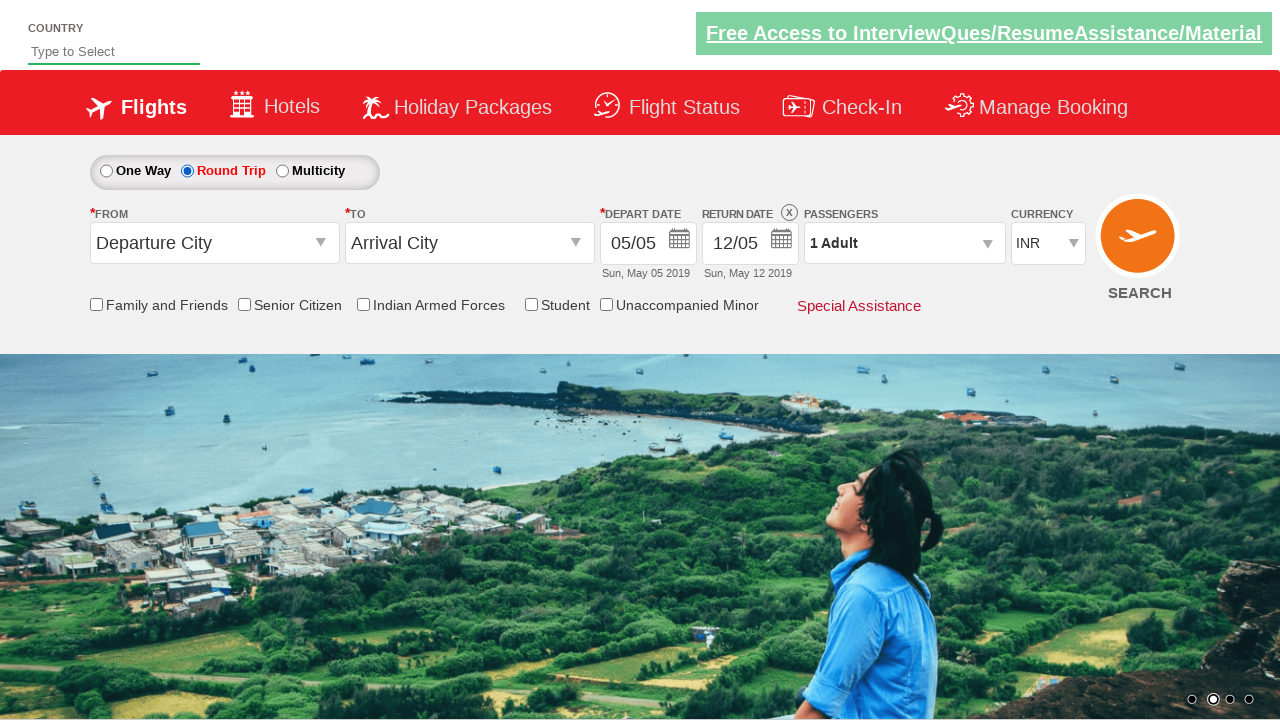

Verified return date element is enabled after selecting round trip option
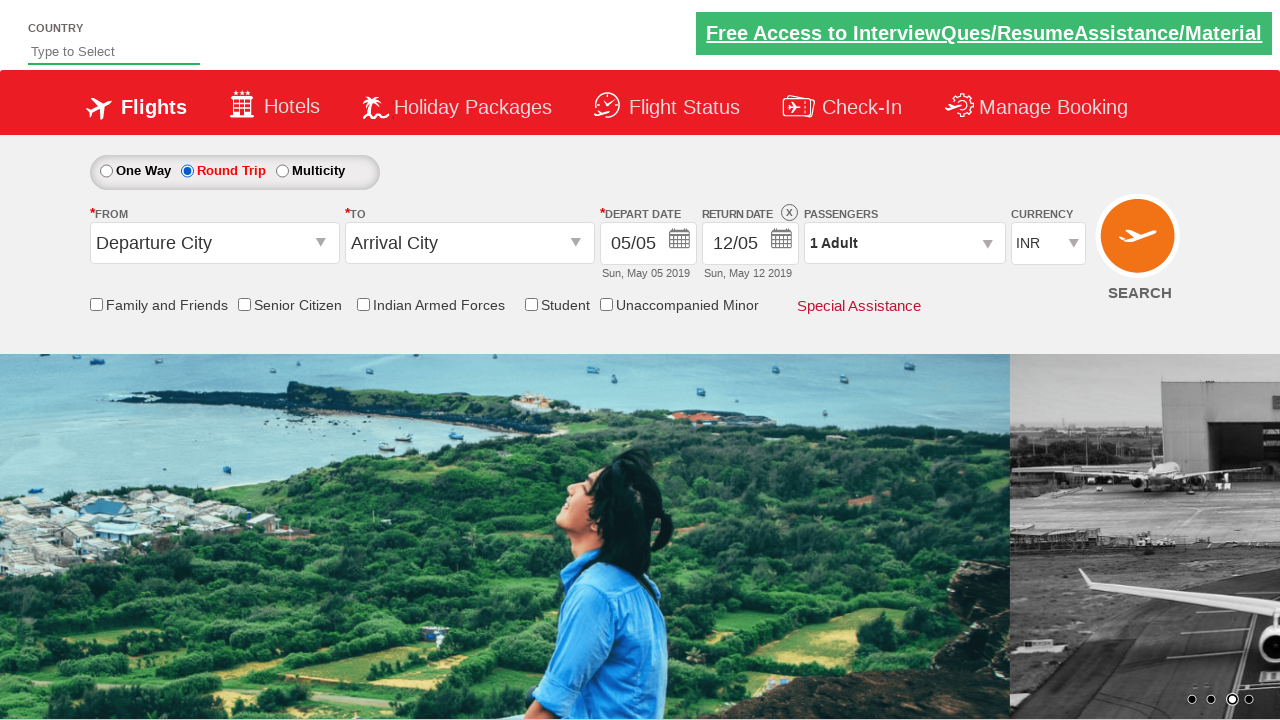

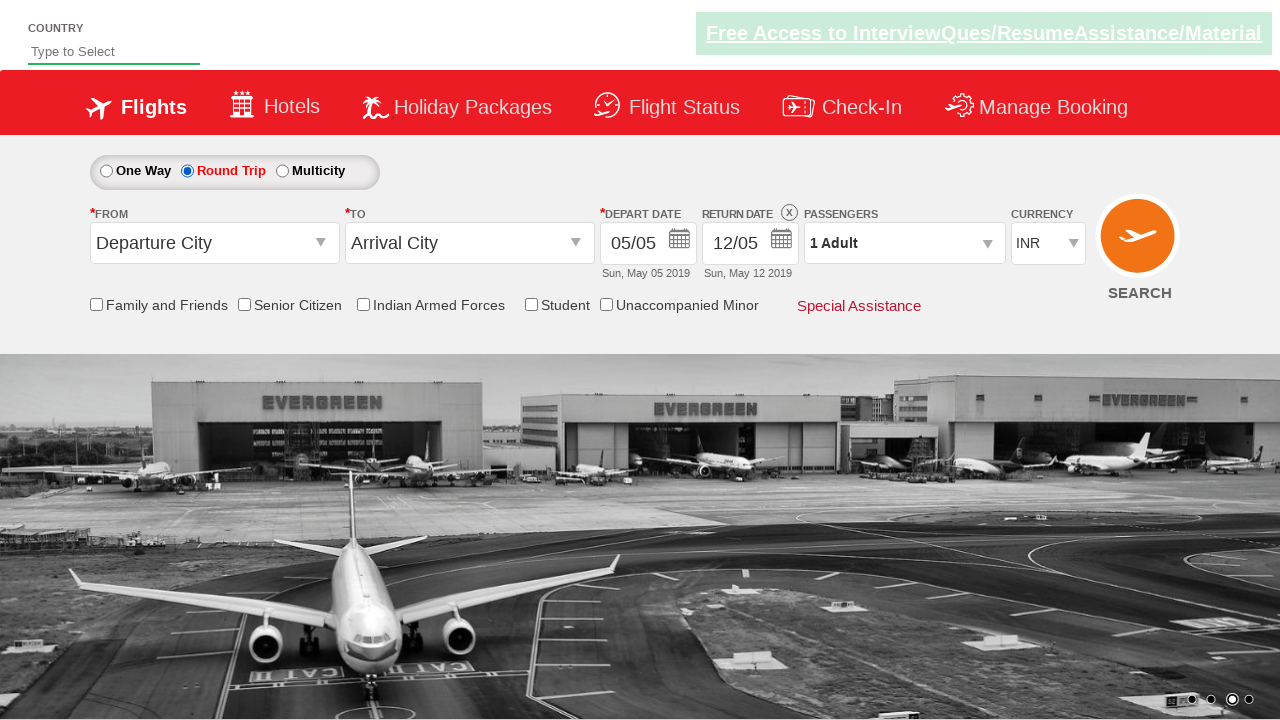